Navigates to the Imperio store homepage and verifies the URL

Starting URL: https://www.lojasimperio.com.br/

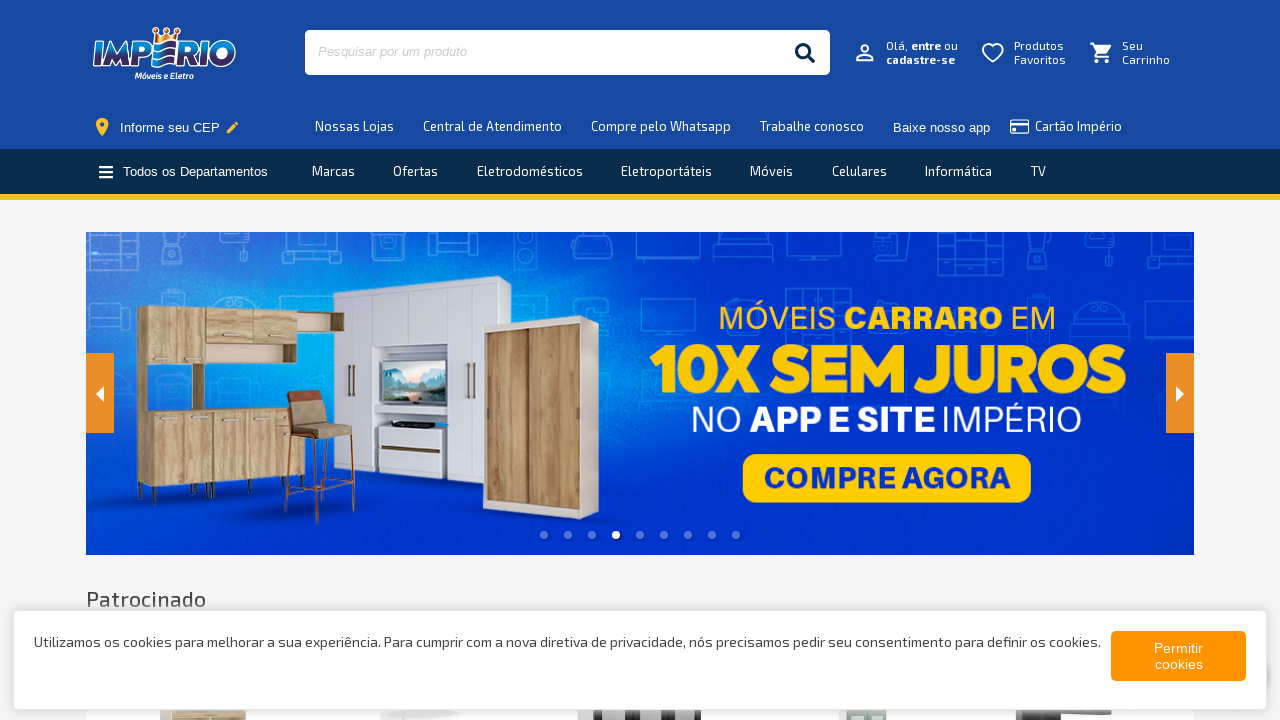

Navigated to Imperio store homepage
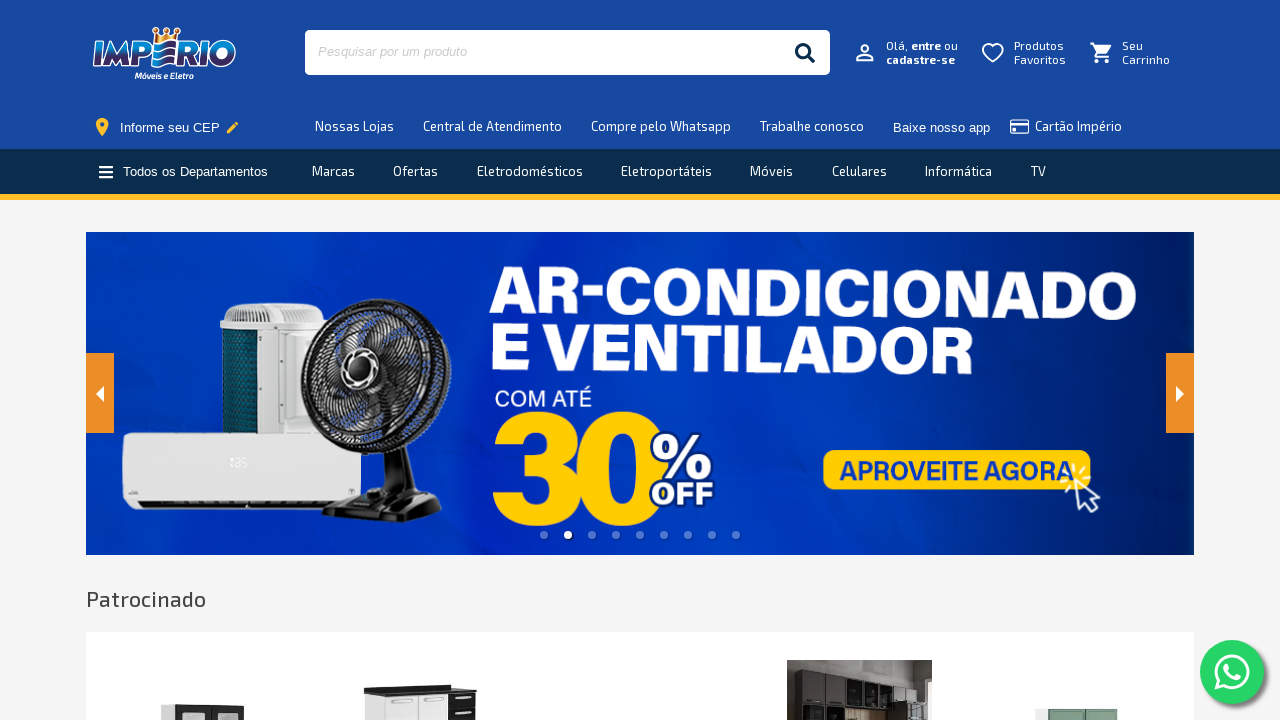

Verified that URL matches expected Imperio homepage URL
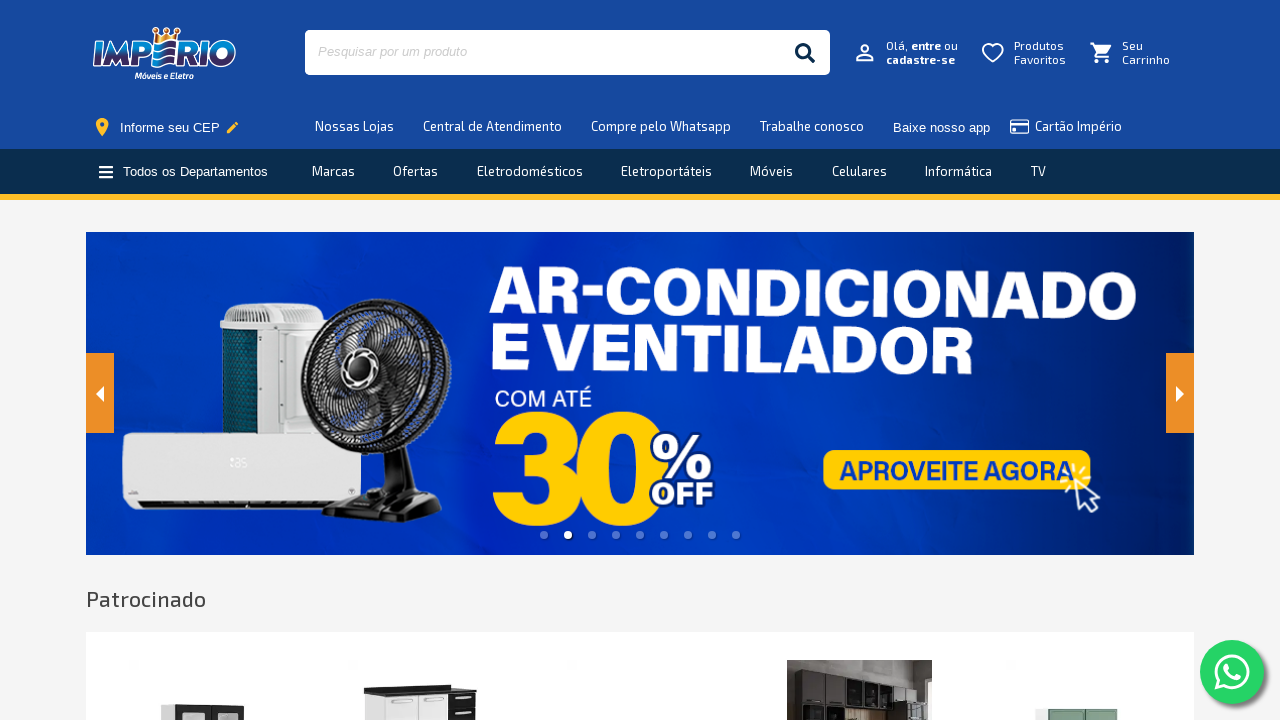

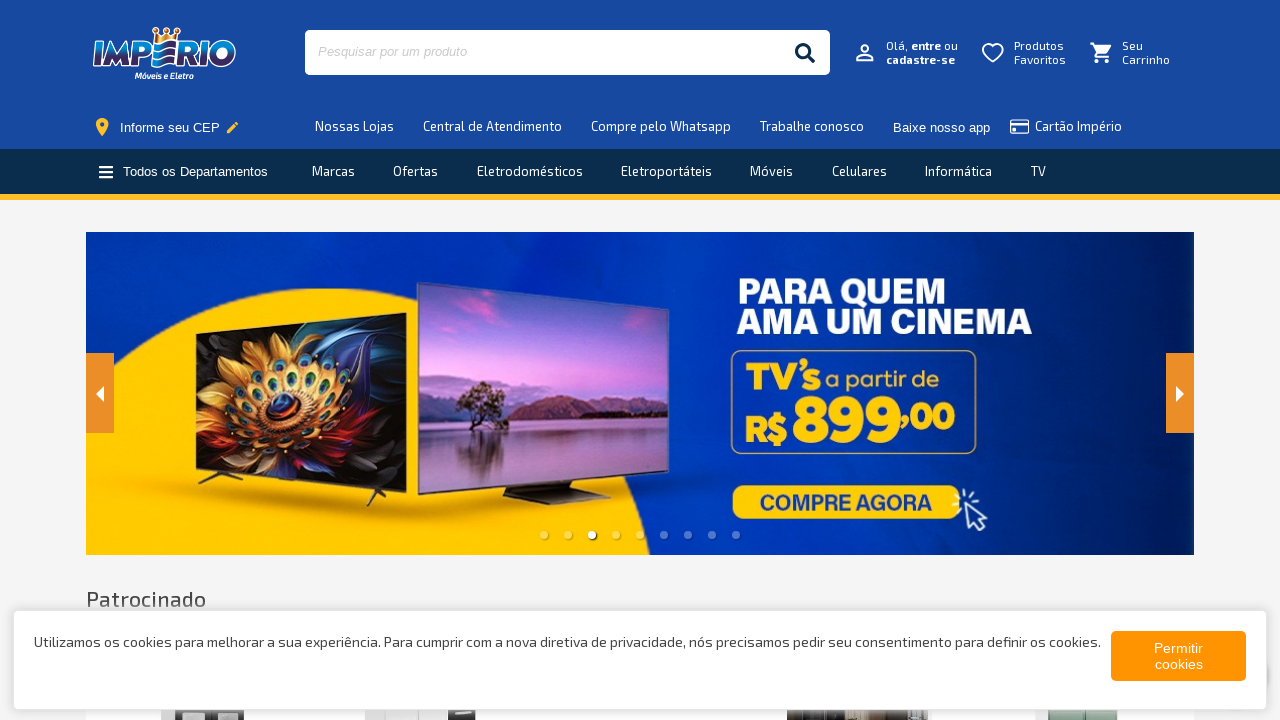